Tests navigation to the calendar/schedule section and verifies that the appointment planner component is displayed

Starting URL: https://ej2.syncfusion.com/showcase/angular/appointmentplanner/#/dashboard

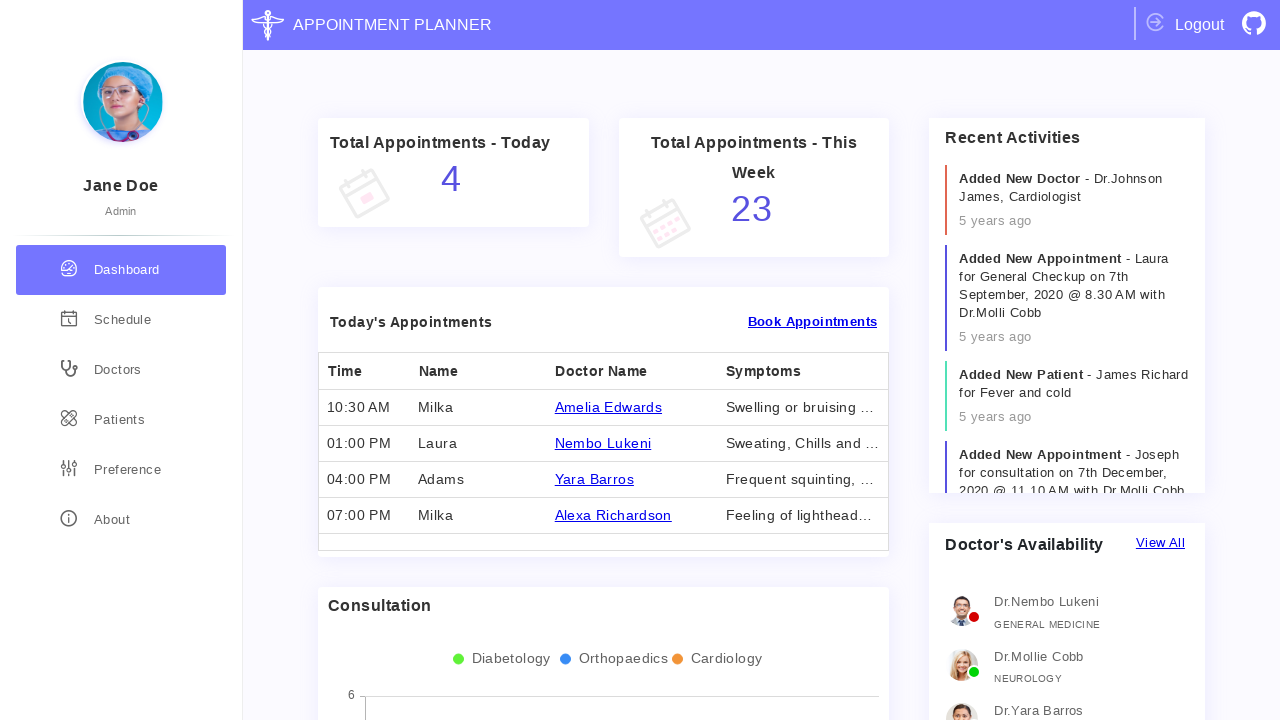

Clicked on Schedule/Calendar button in navigation at (121, 320) on div[routerLink='/calendar']
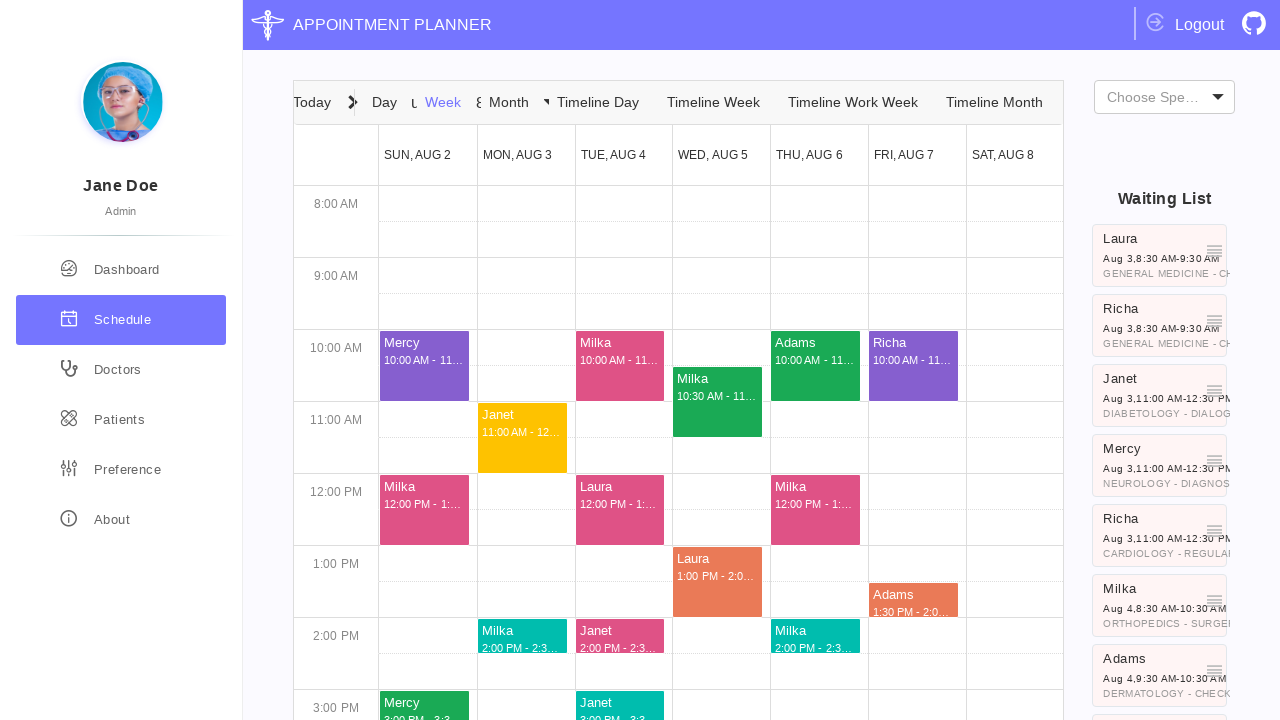

Appointment planner component loaded and verified
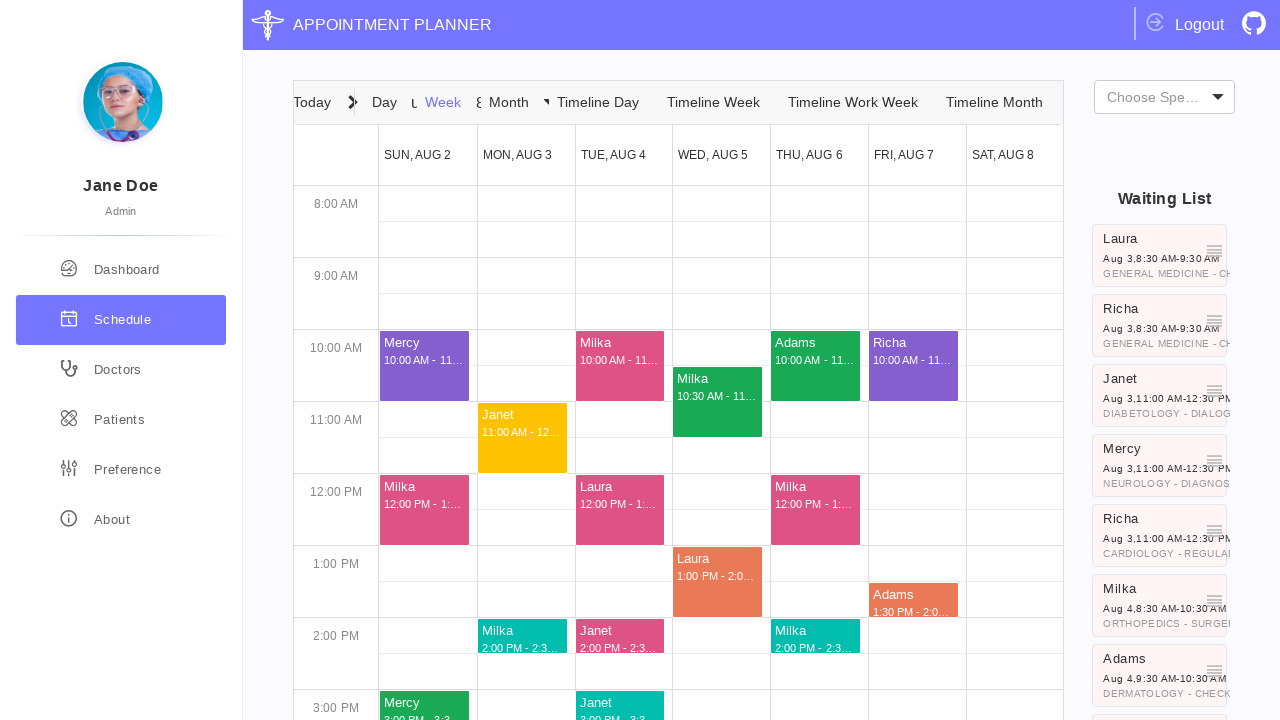

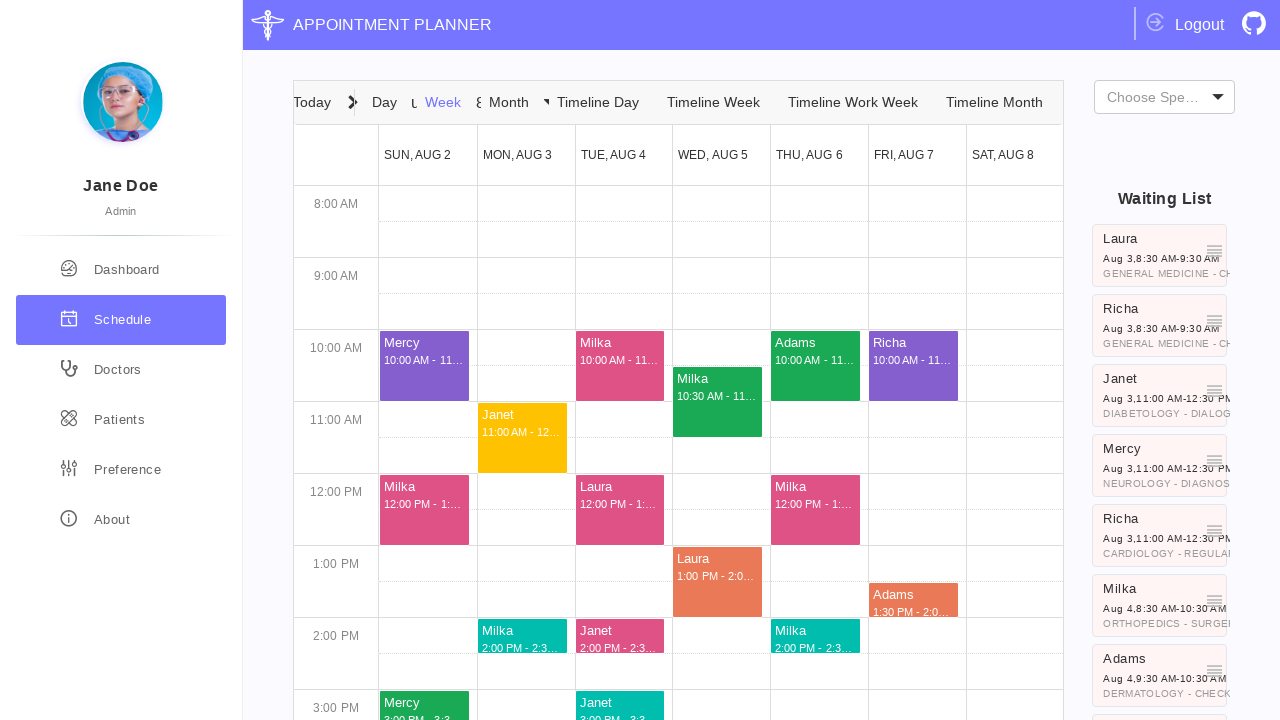